Tests navigation to another page and verifies a button counter functionality by clicking a button and checking that the click count increments to 1.

Starting URL: https://docs-demo-app.vercel.app/

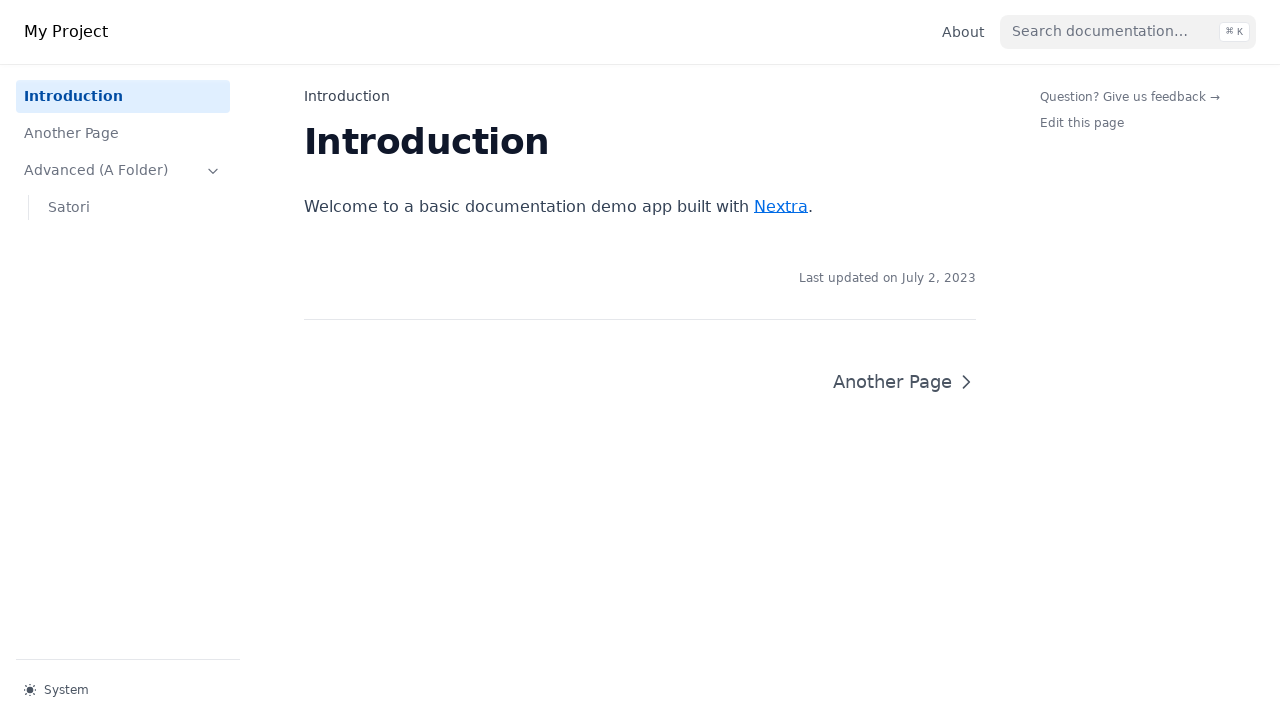

Clicked 'Another Page' link to navigate to another page at (123, 134) on xpath=//*[text() = 'Another Page']
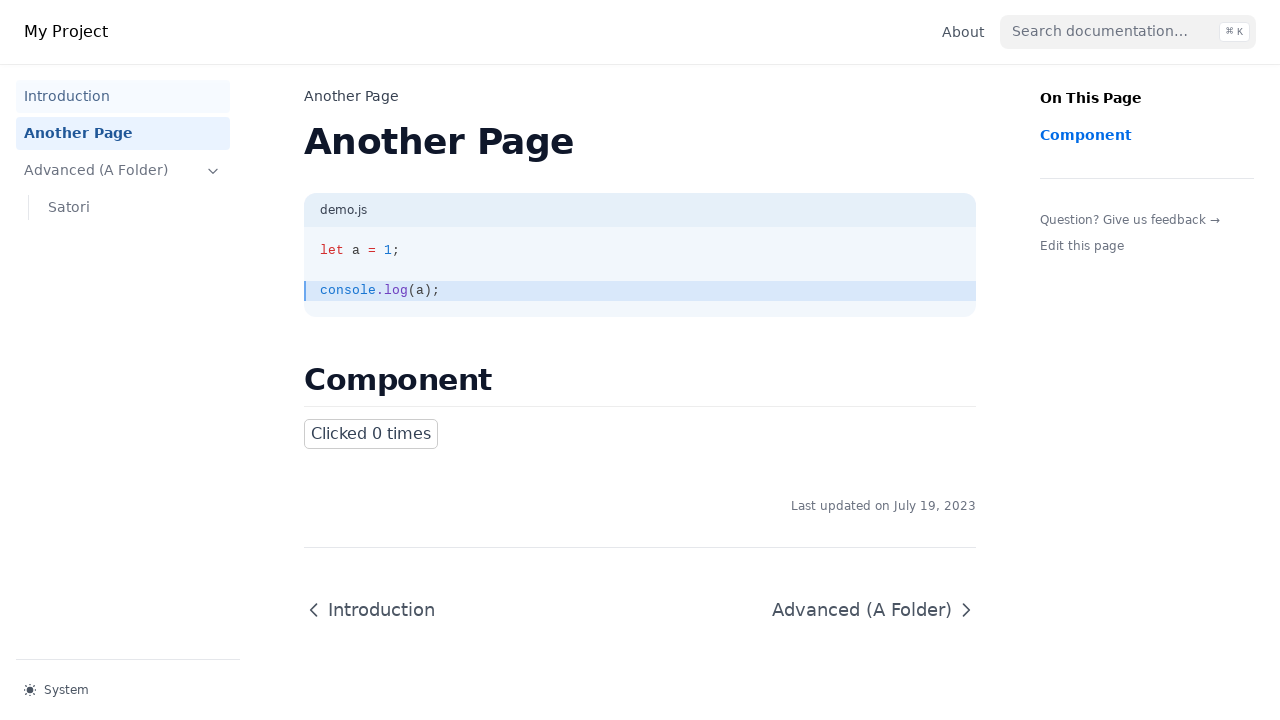

Clicked the counter button at (371, 434) on .button-counter
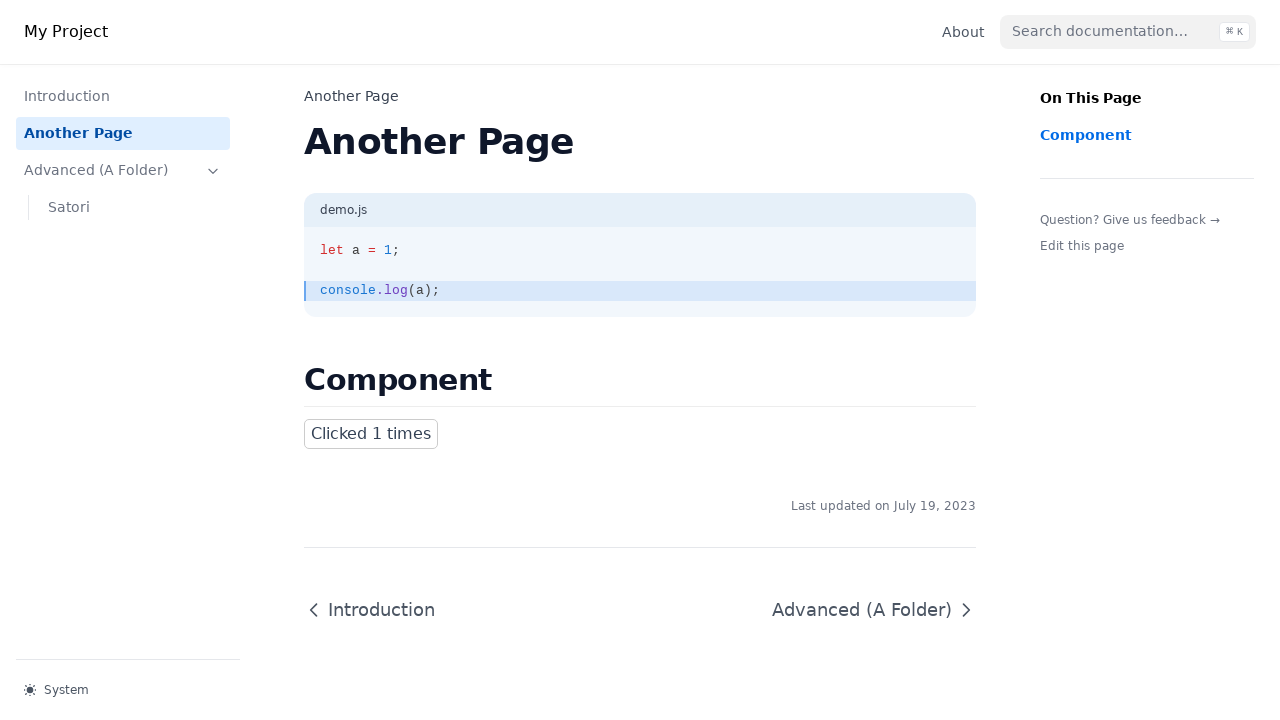

Retrieved button text content
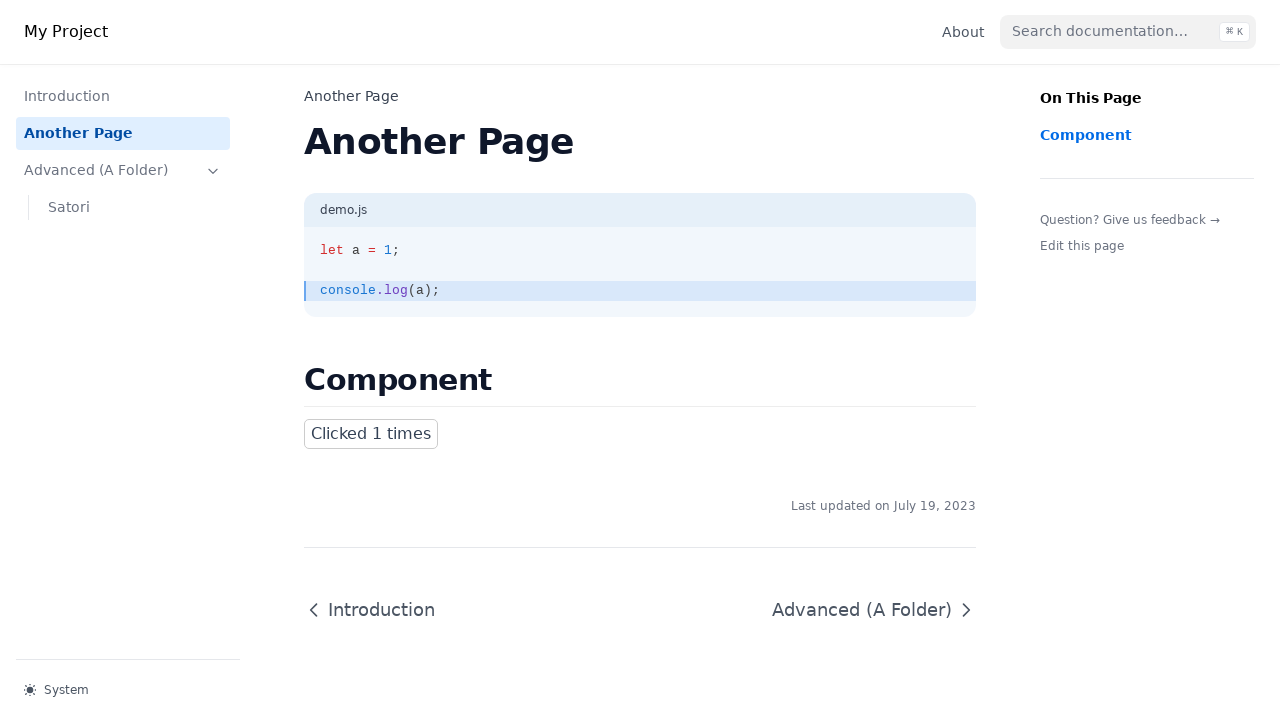

Verified button shows 'Clicked 1 times' after one click
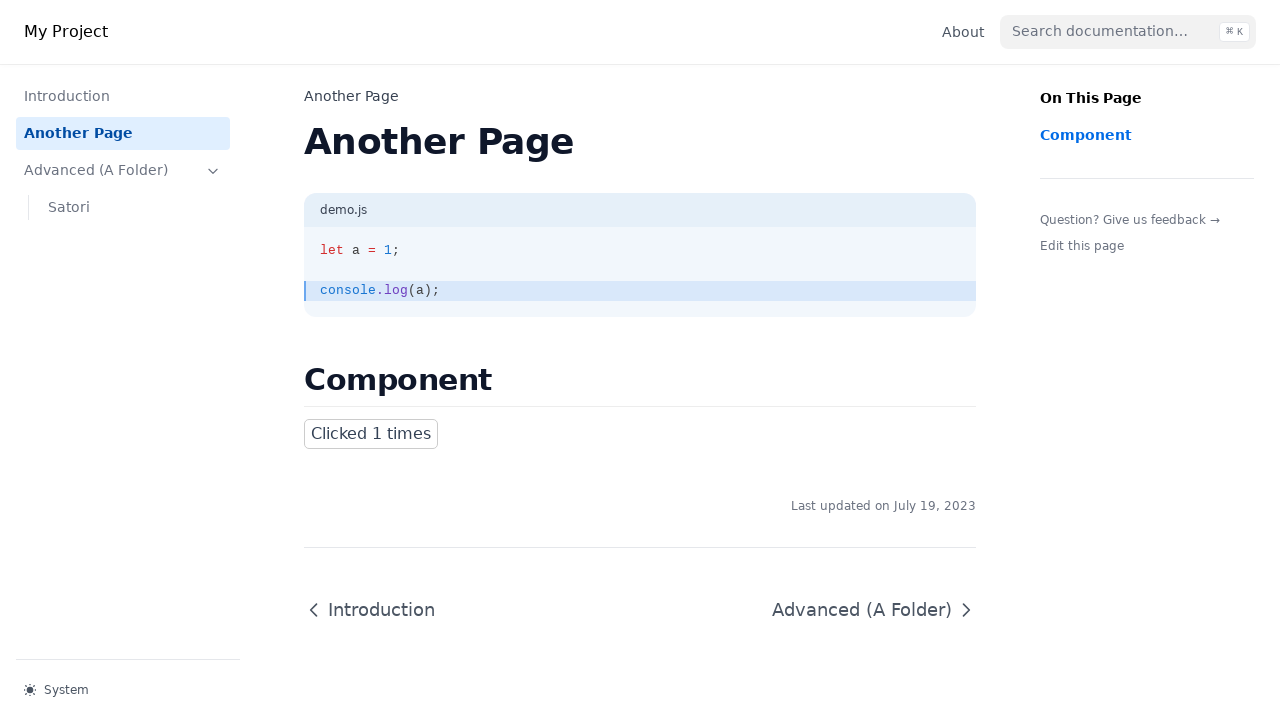

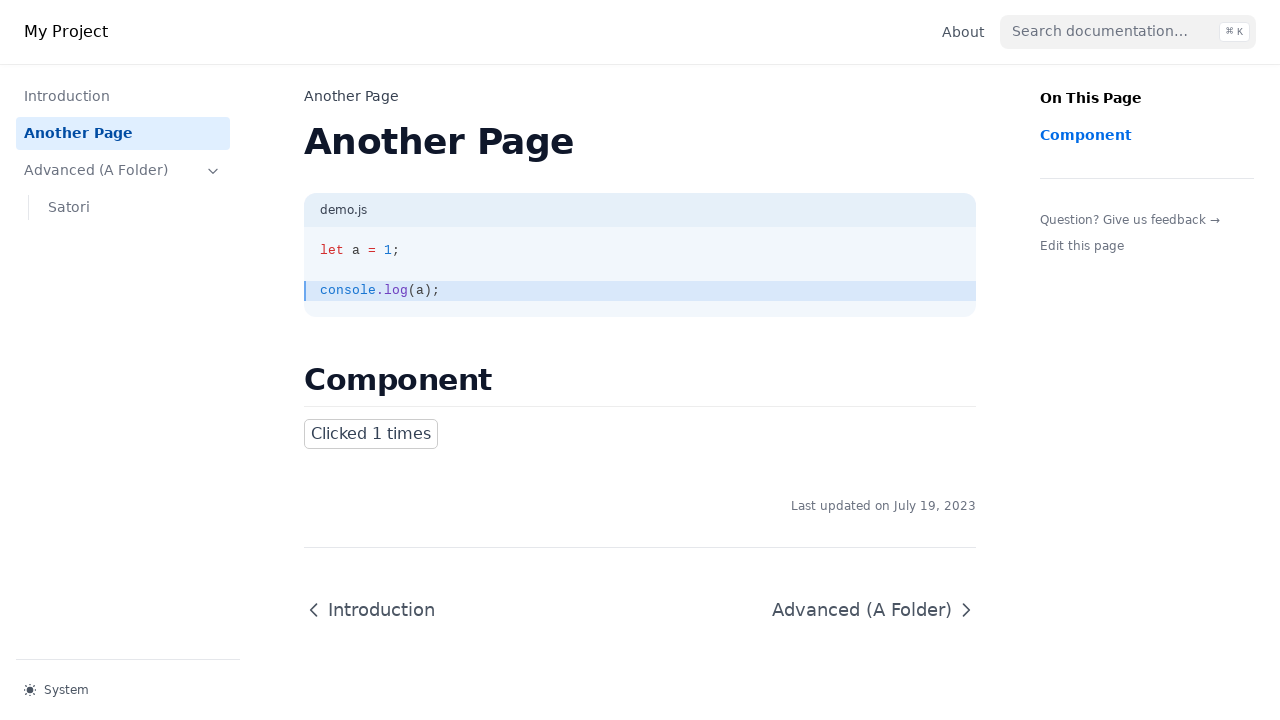